Verifies that the Mint House page source contains expected HTML elements

Starting URL: https://minthouse.com/

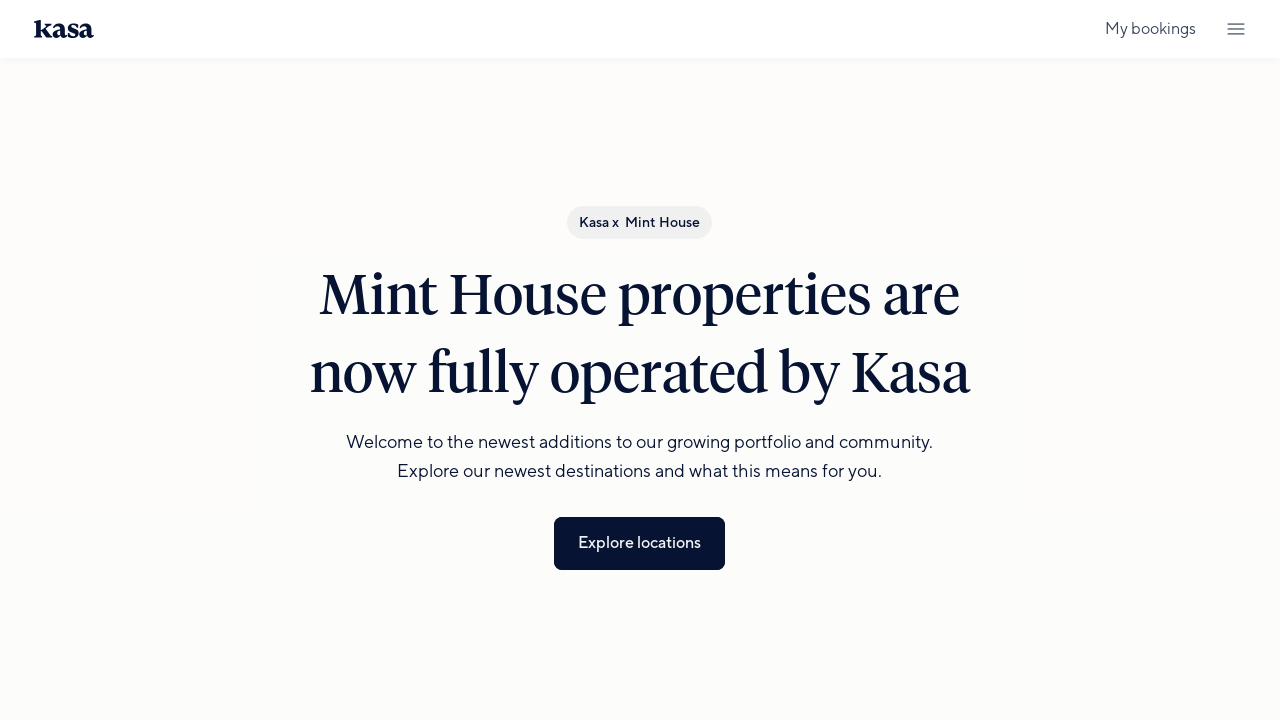

Waited for Mint House page to reach domcontentloaded state
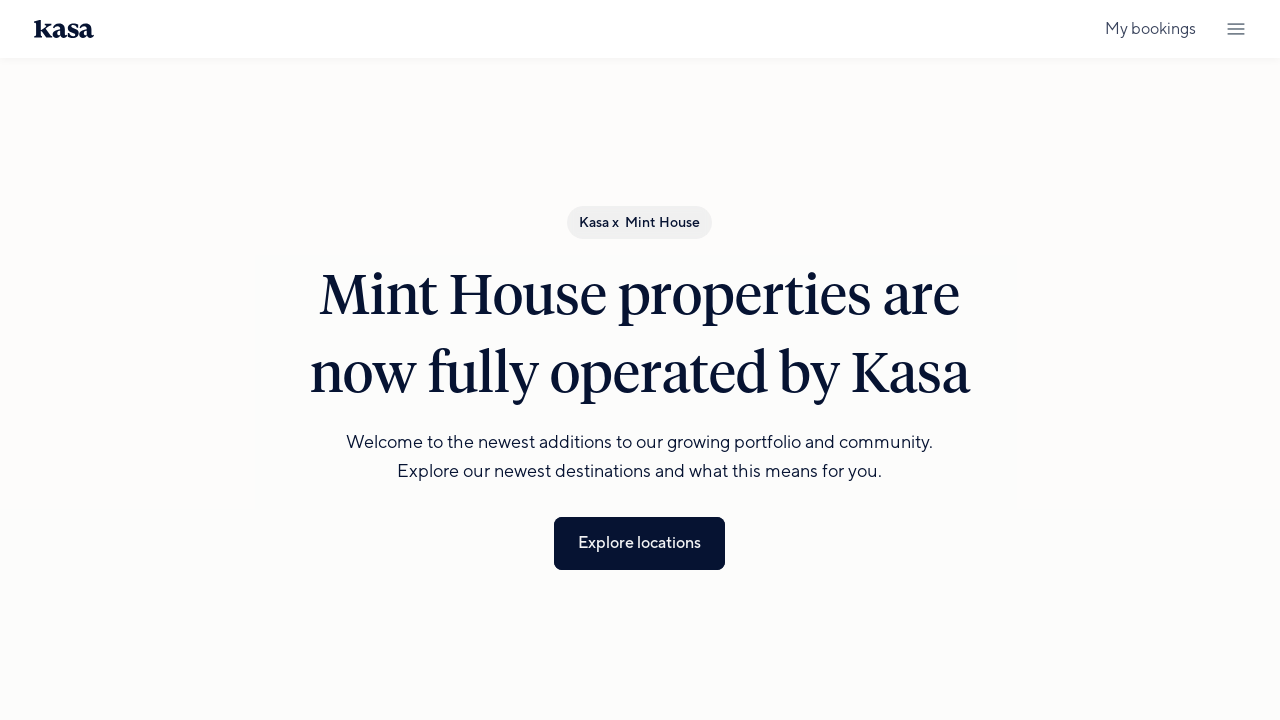

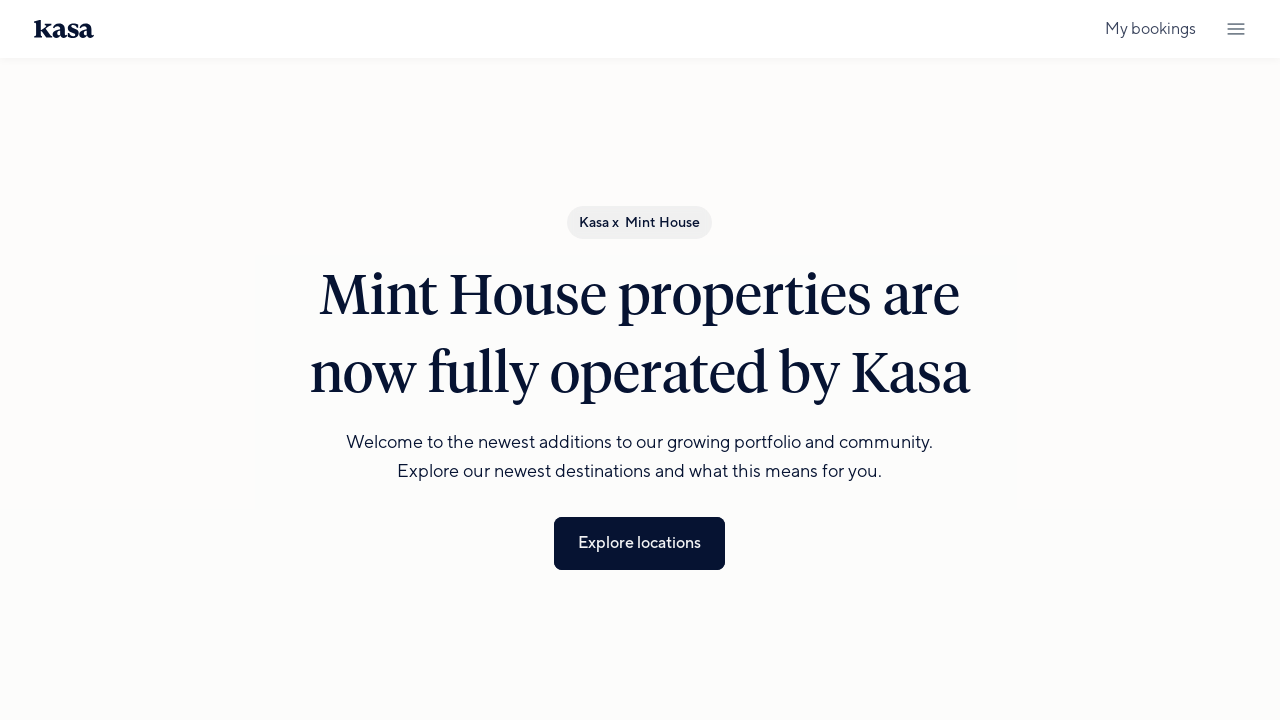